Tests browser navigation commands by navigating between YouTube and a travel website, then using back, forward, and refresh navigation actions

Starting URL: https://www.youtube.com/

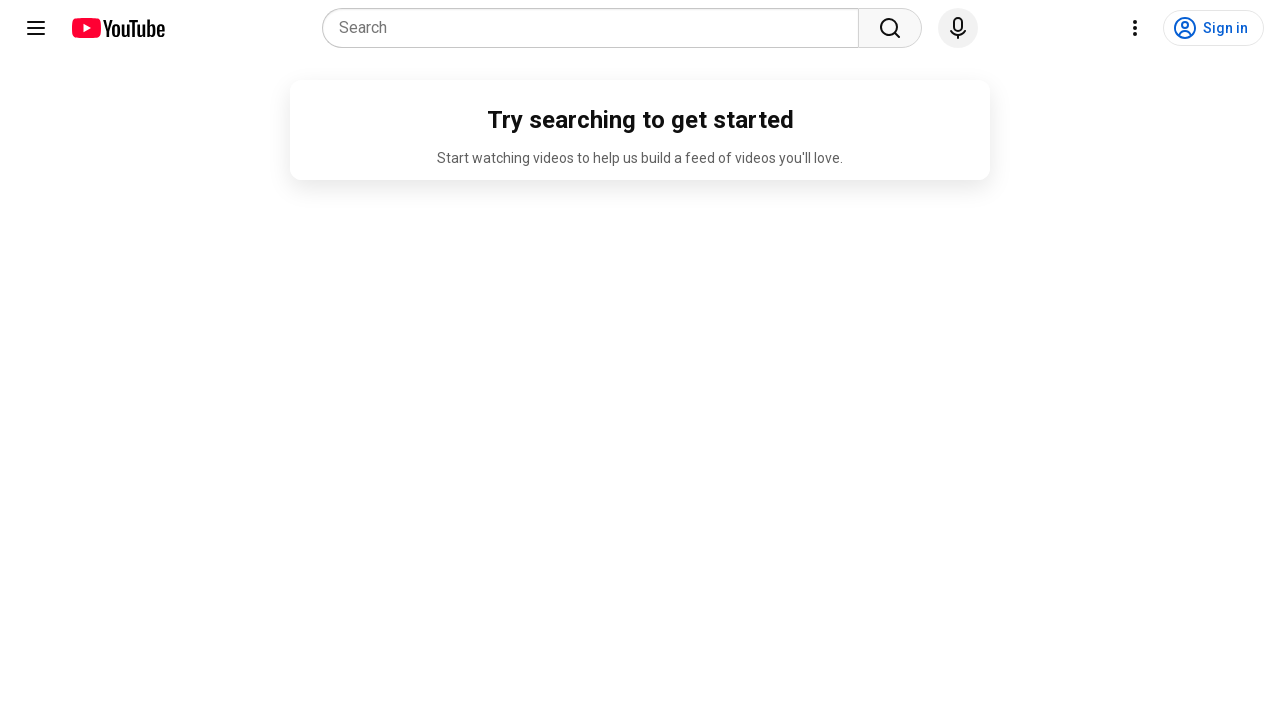

Navigated to travel website (Tyda Nature Camp)
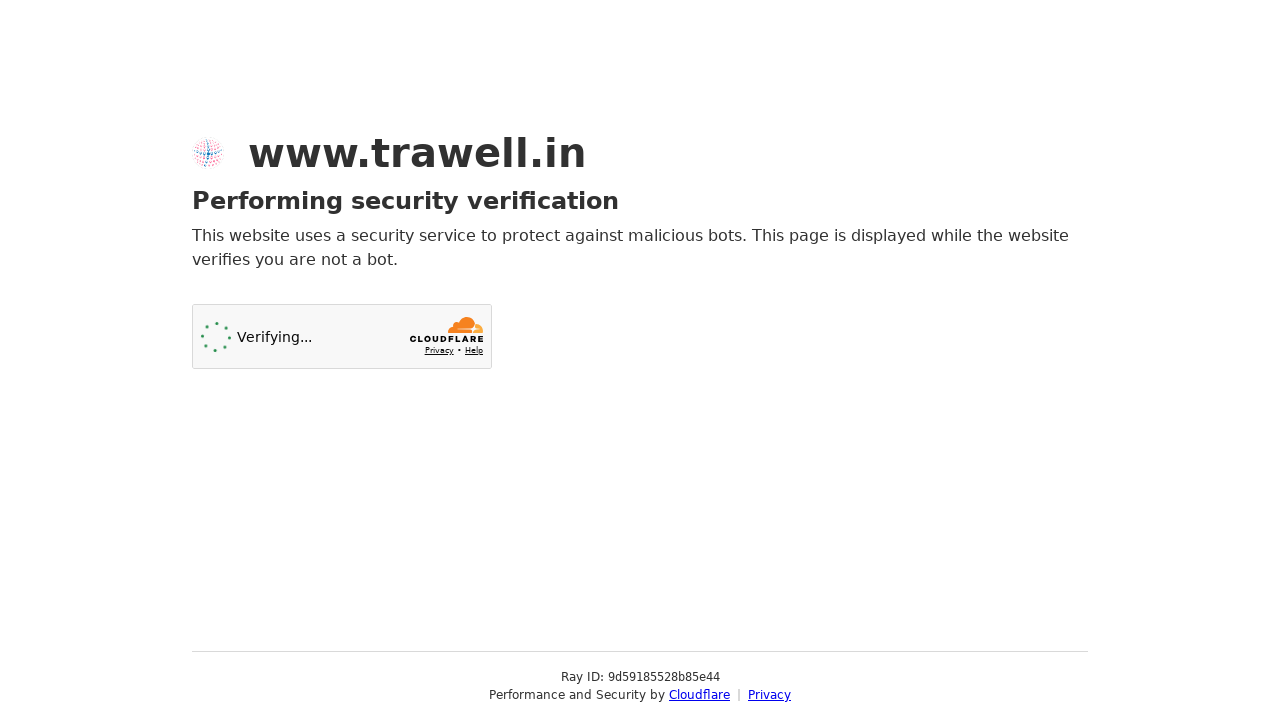

Navigated back to YouTube
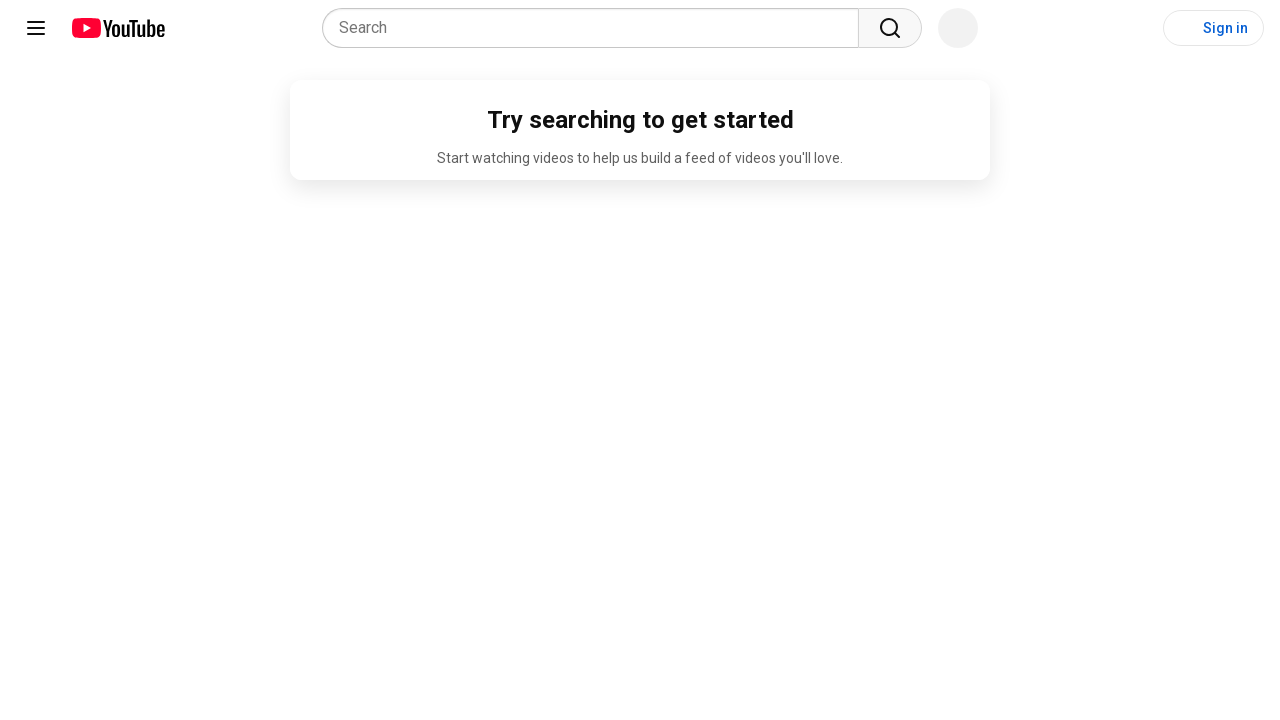

Navigated forward to travel website
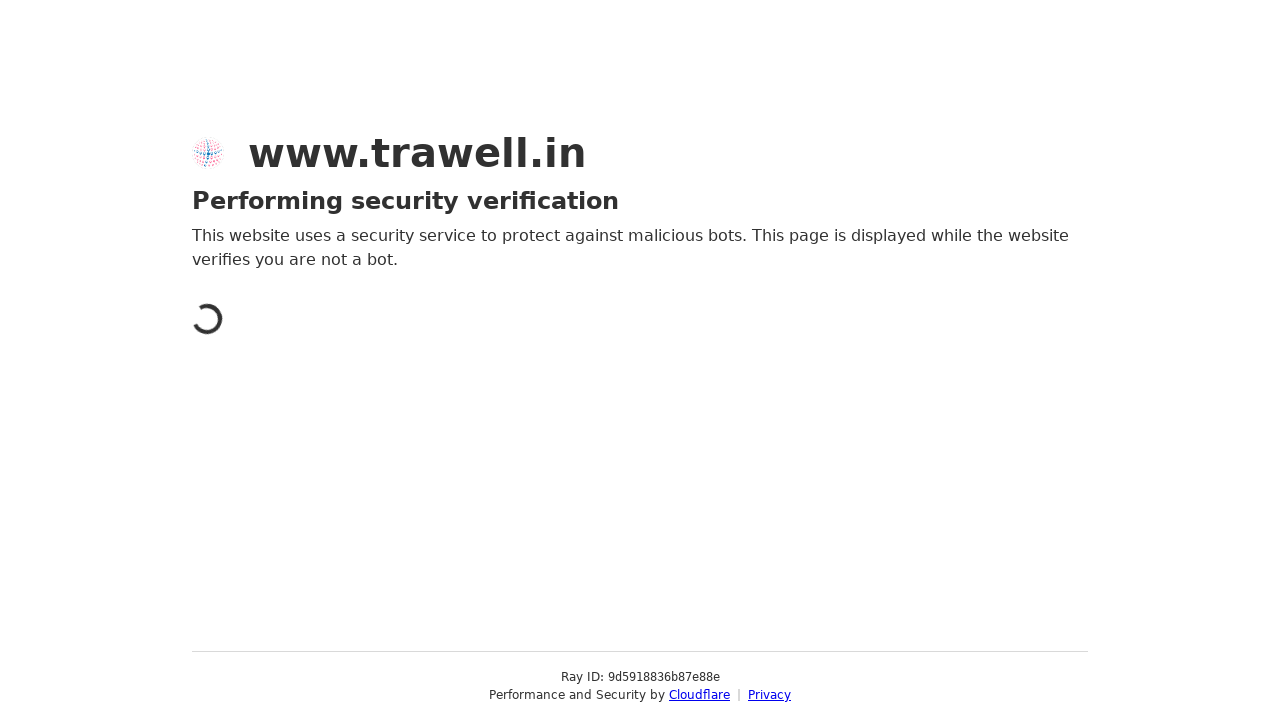

Refreshed the current page
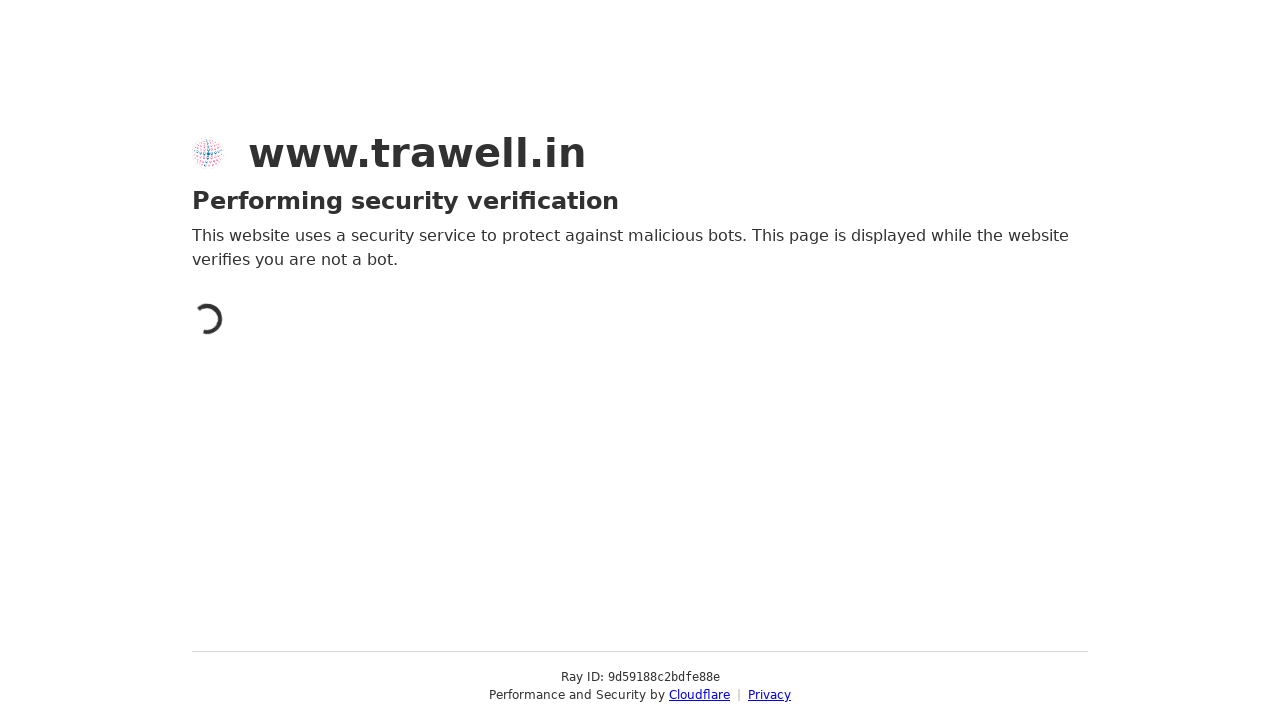

Retrieved and printed page title: Just a moment...
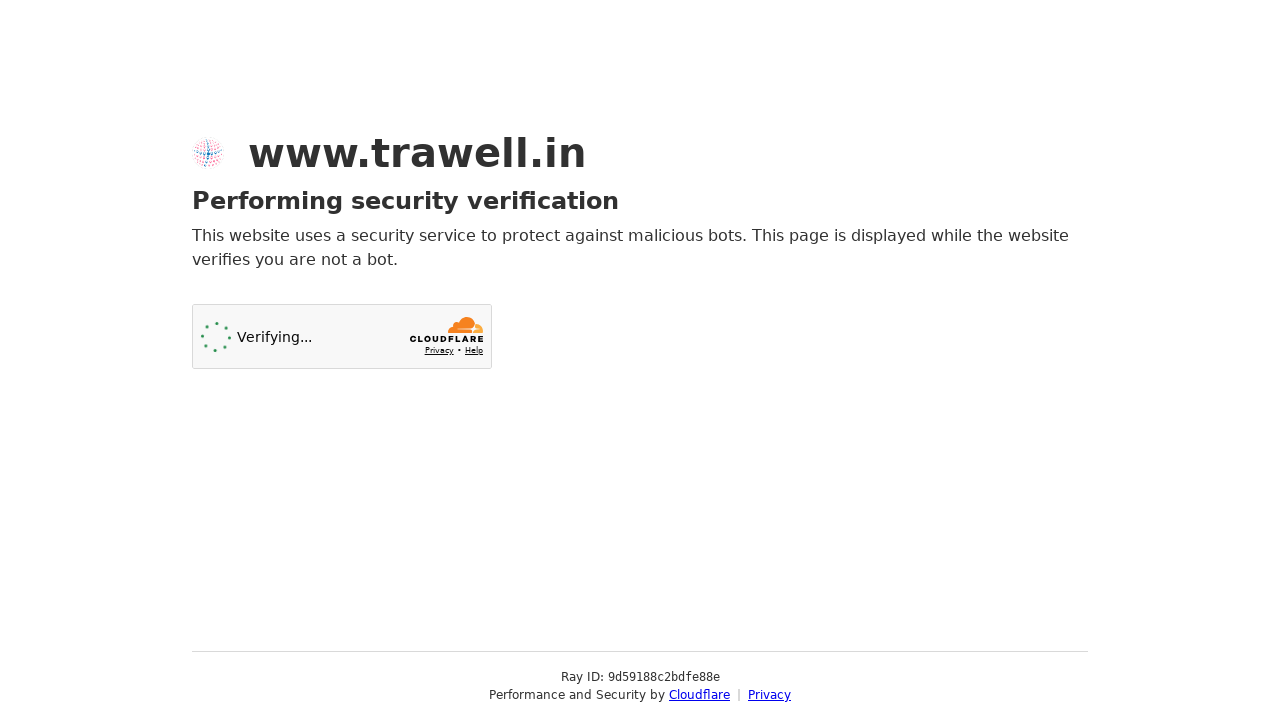

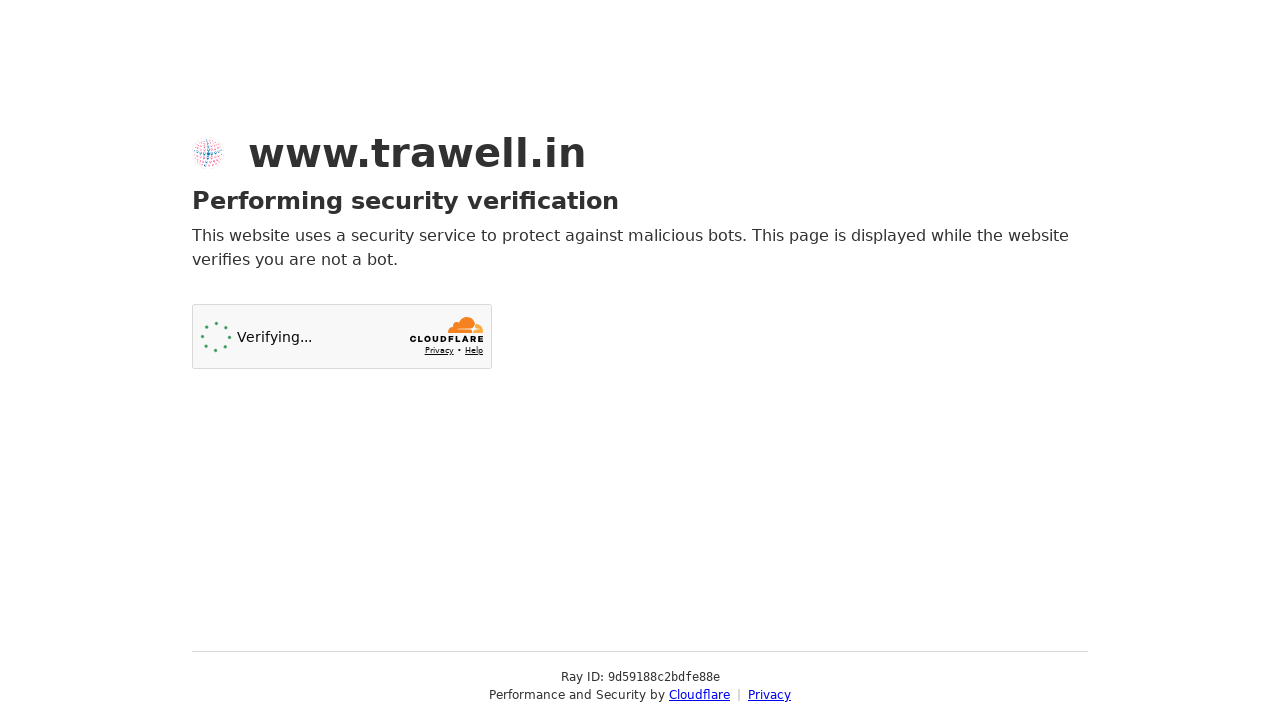